Tests locator methods by clicking the Sign in link on the GitLab about page

Starting URL: https://about.gitlab.com/

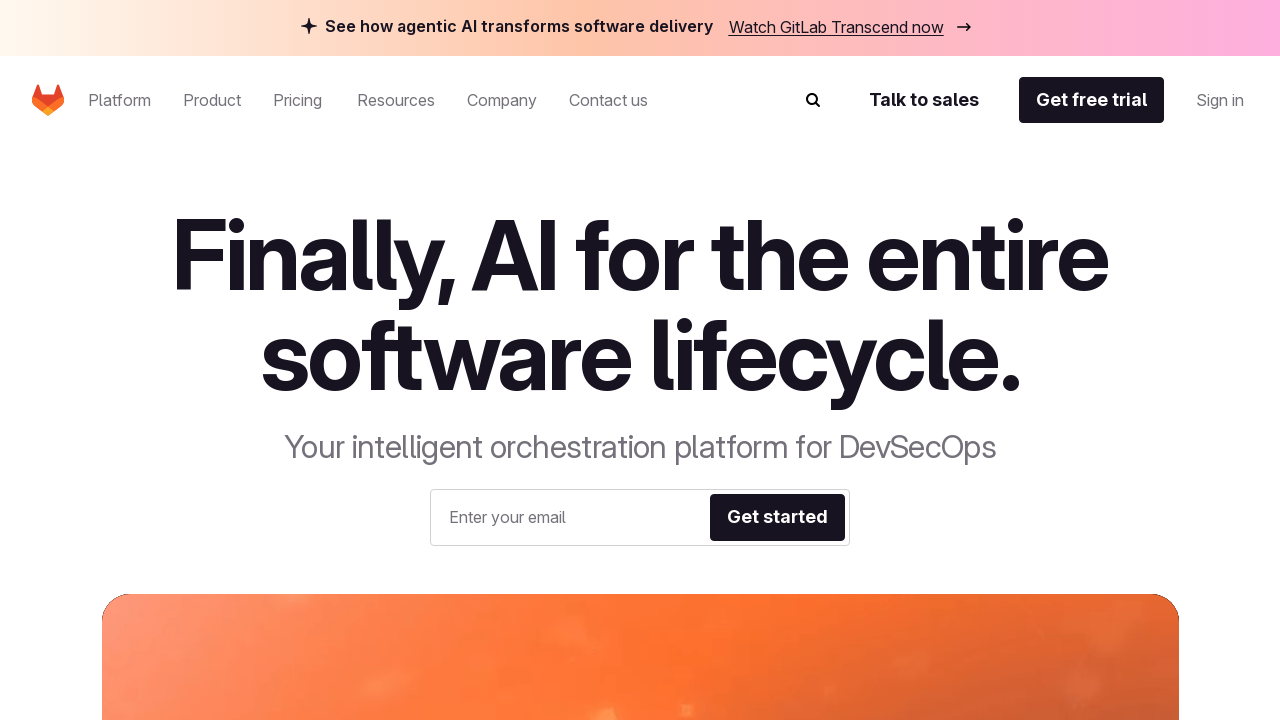

Navigated to GitLab about page
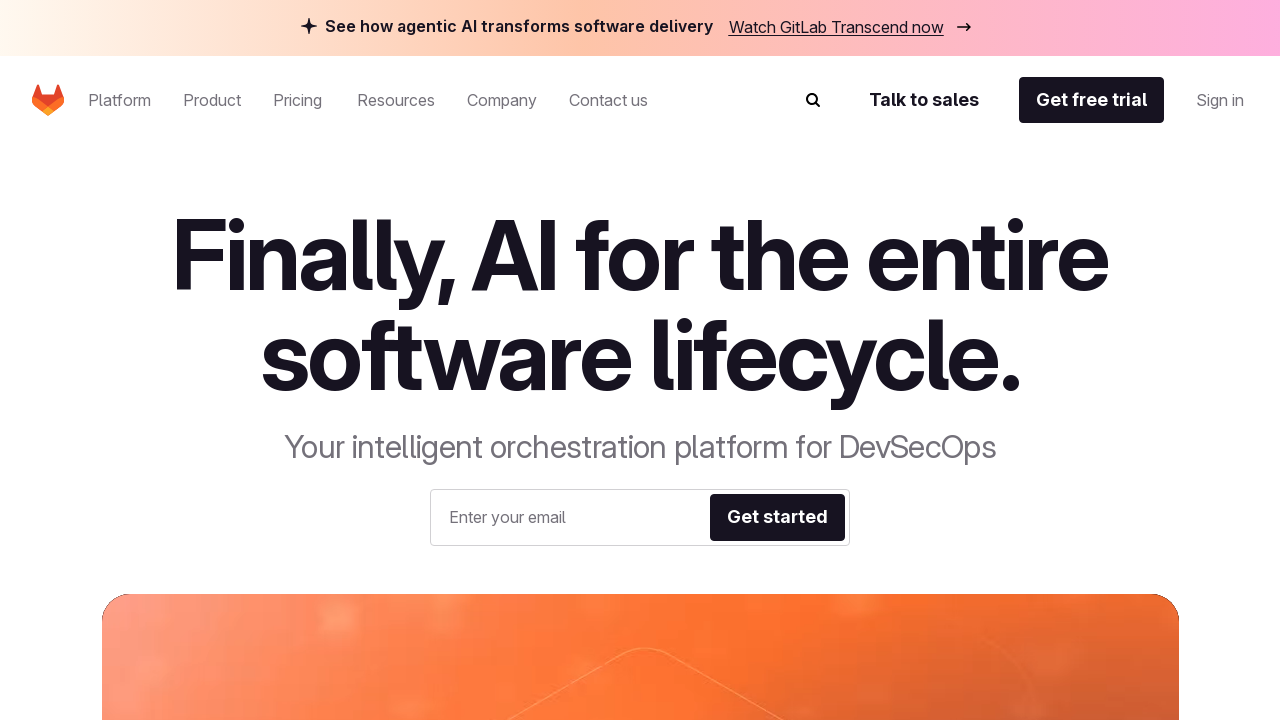

Clicked Sign in link using role locator at (1222, 100) on internal:role=link[name="Sign in"i]
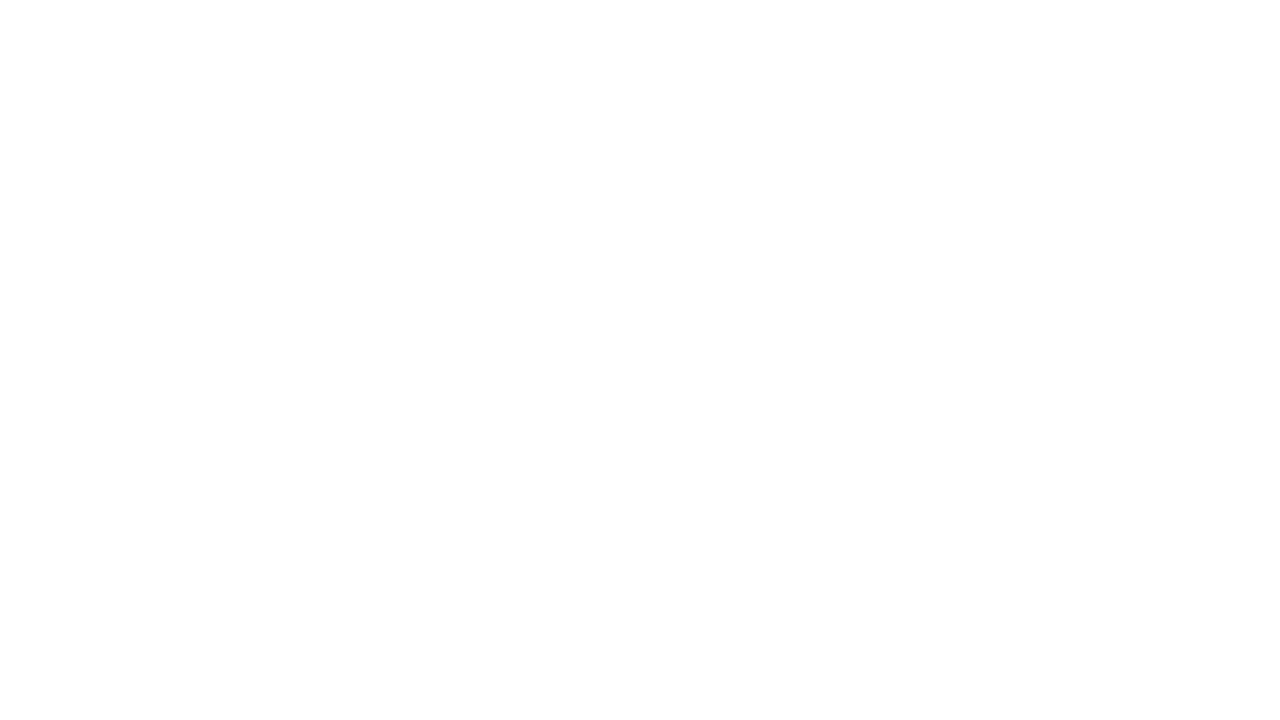

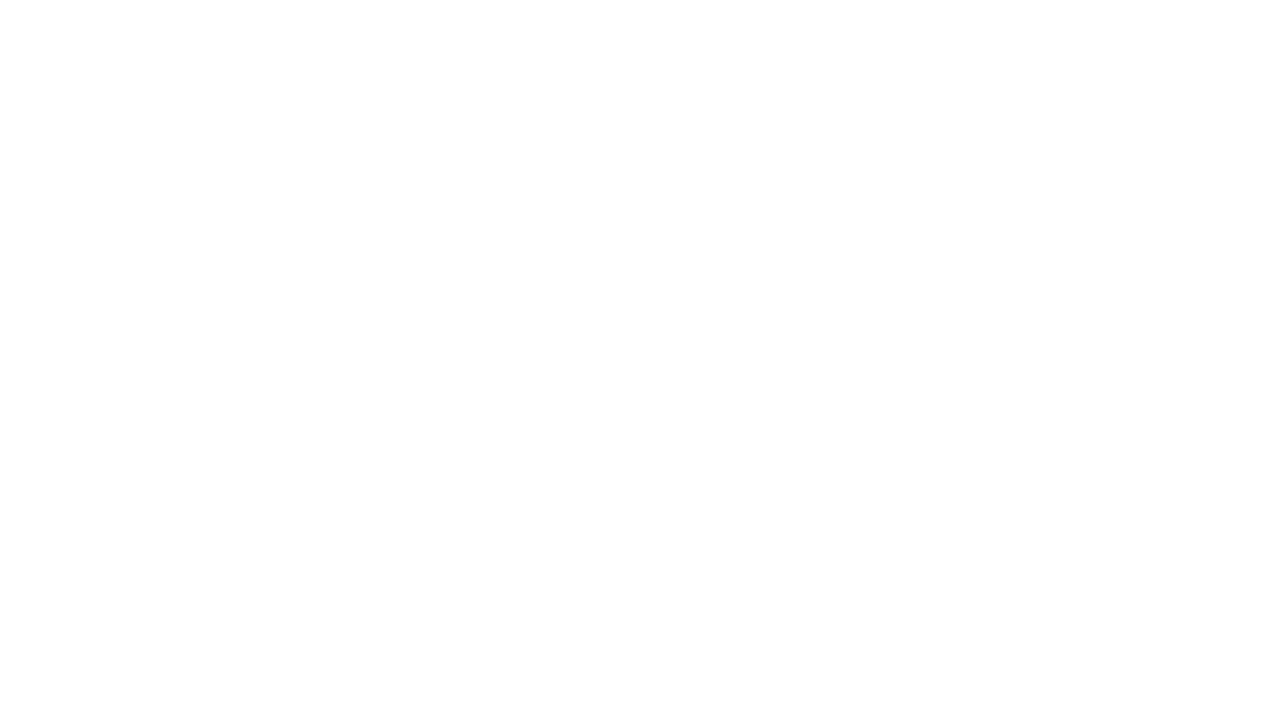